Tests dynamic controls functionality by clicking the Remove button, waiting for the loading indicator to disappear, and verifying the Add button becomes visible.

Starting URL: https://practice.cydeo.com/dynamic_controls

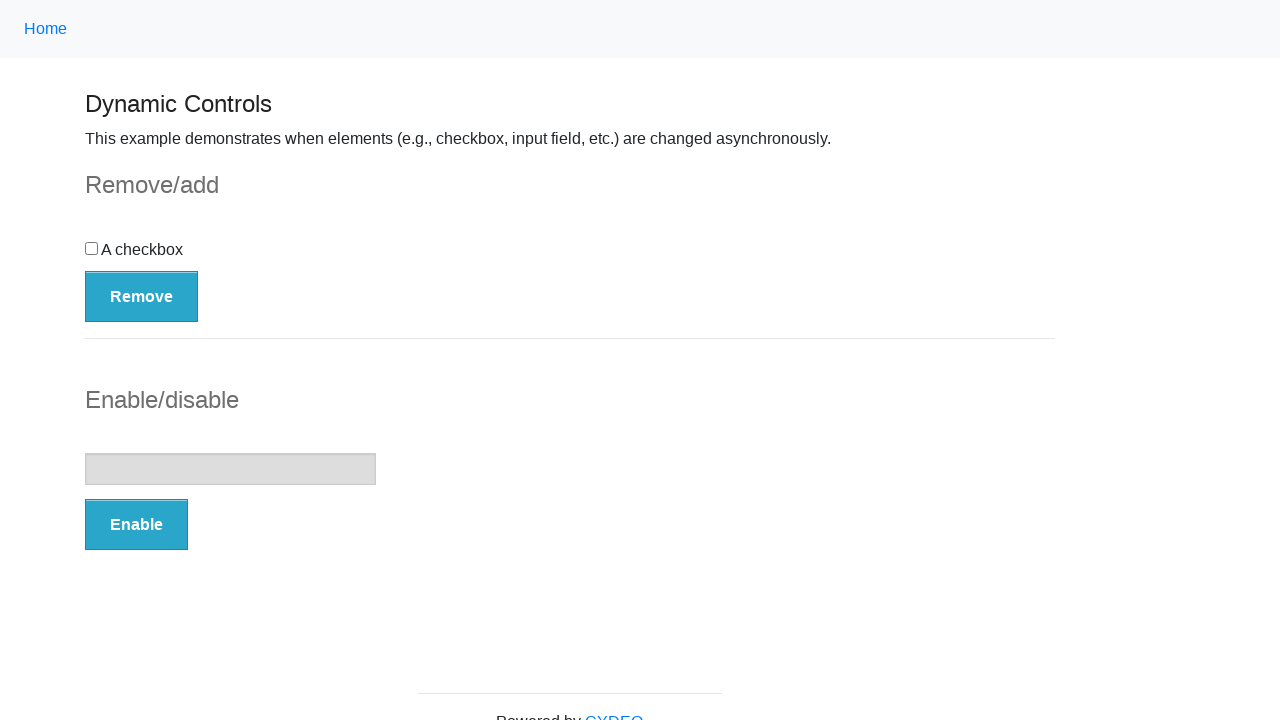

Clicked the Remove button at (142, 296) on internal:role=button[name="Remove"i]
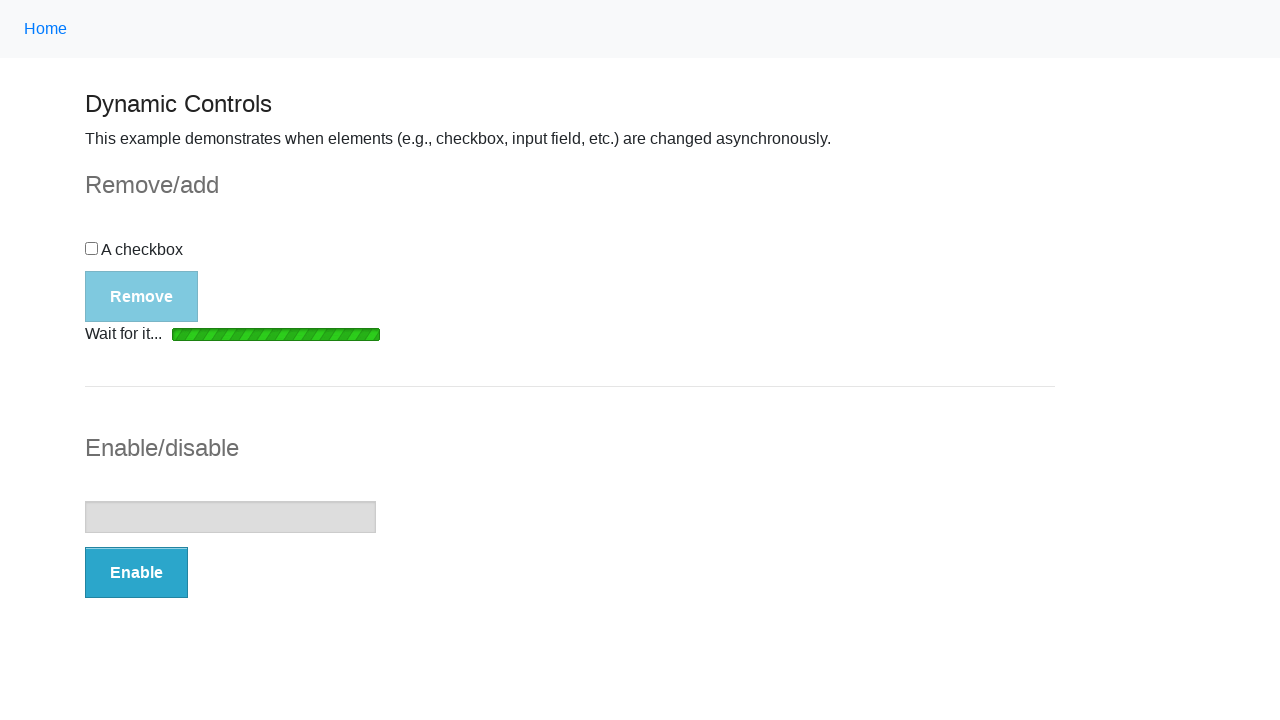

Loading indicator disappeared
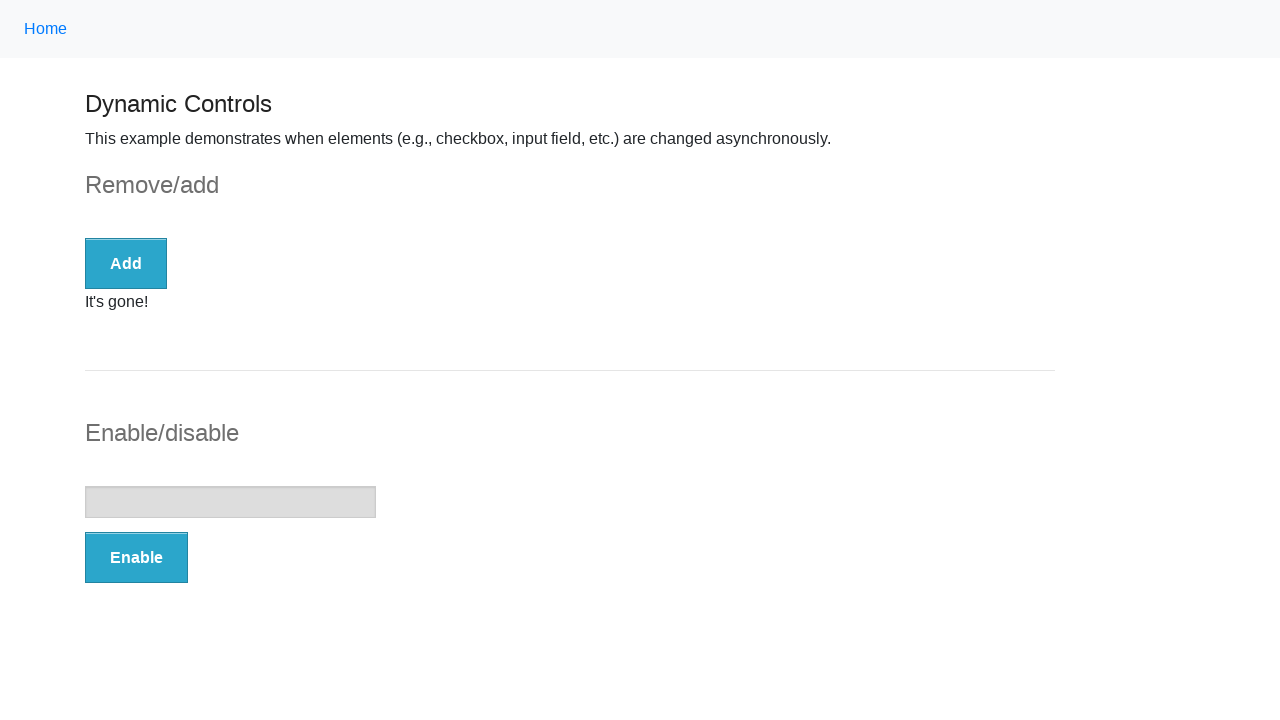

Add button is now visible
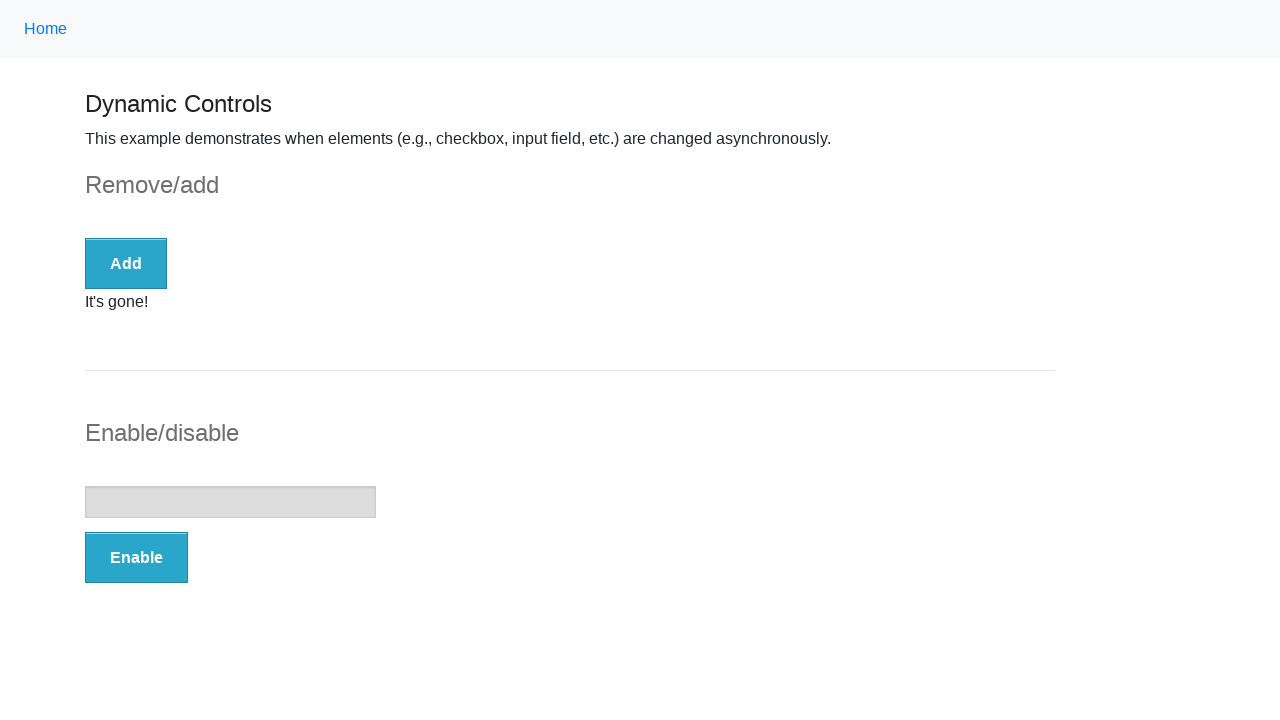

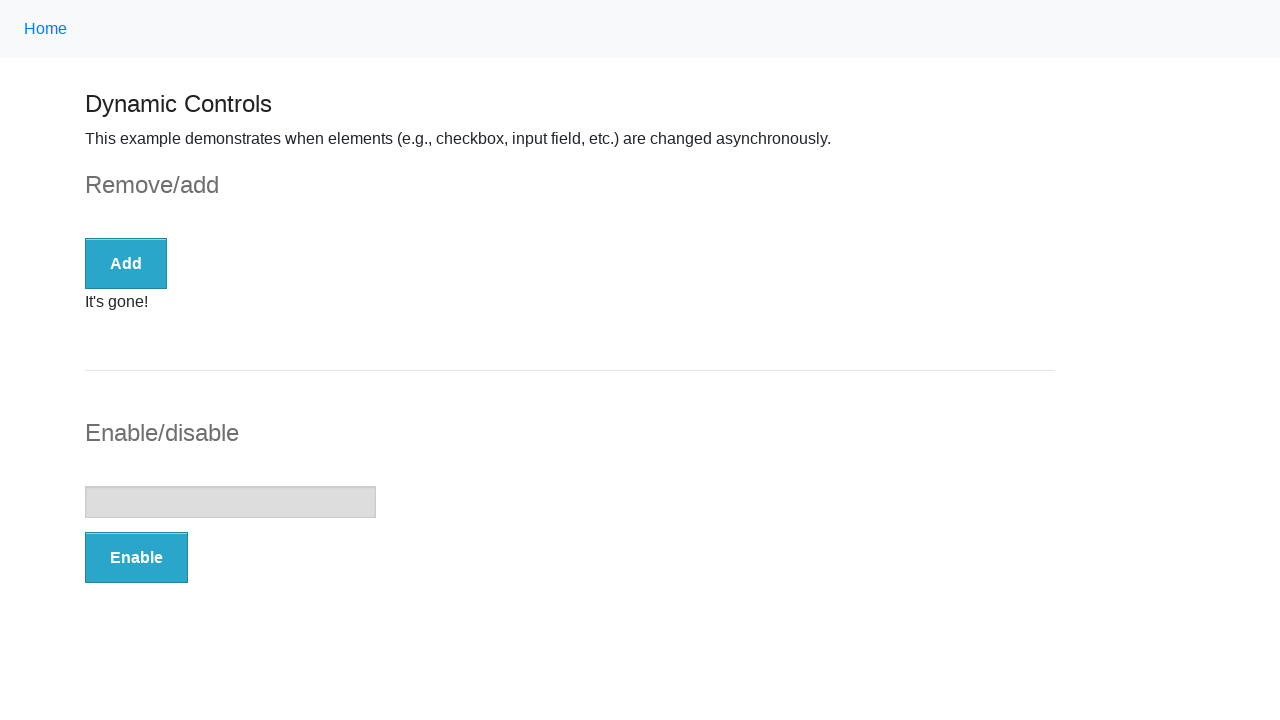